Tests password field input on Sauce Demo login page using CSS selector with substring matching

Starting URL: https://www.saucedemo.com/

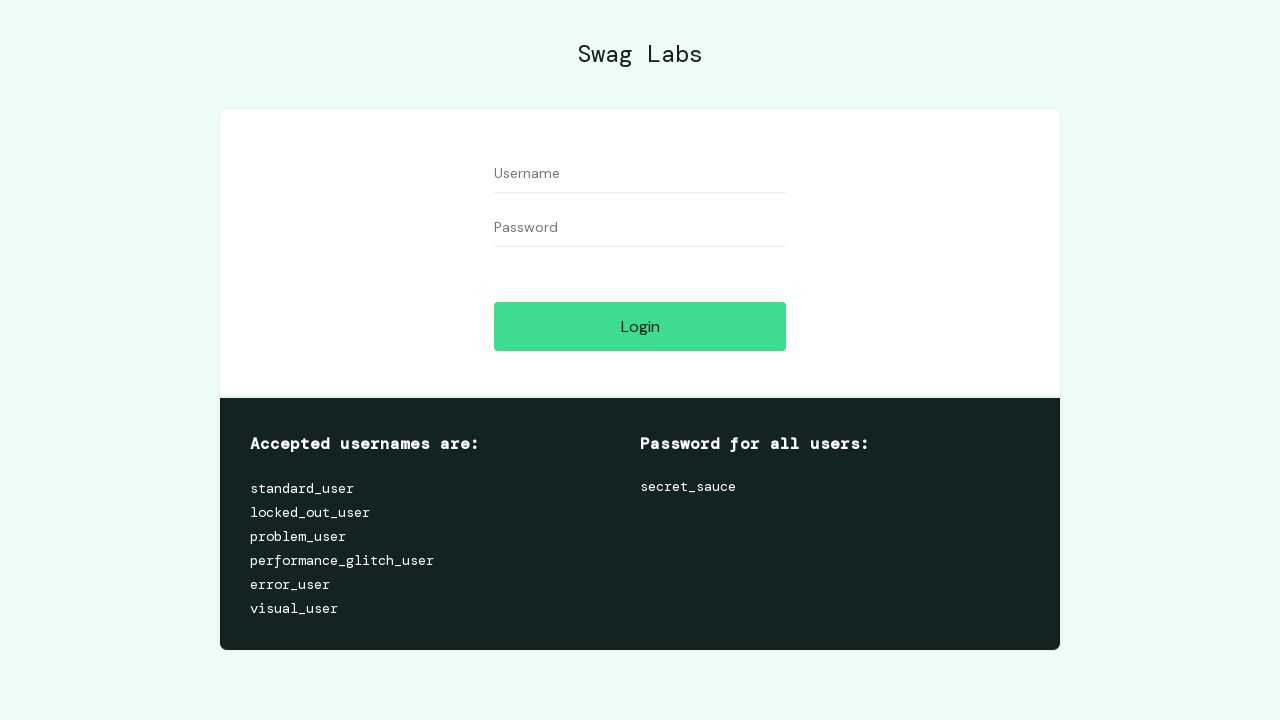

Filled password field using CSS selector with substring matching for 'assw' on input[placeholder*='assw']
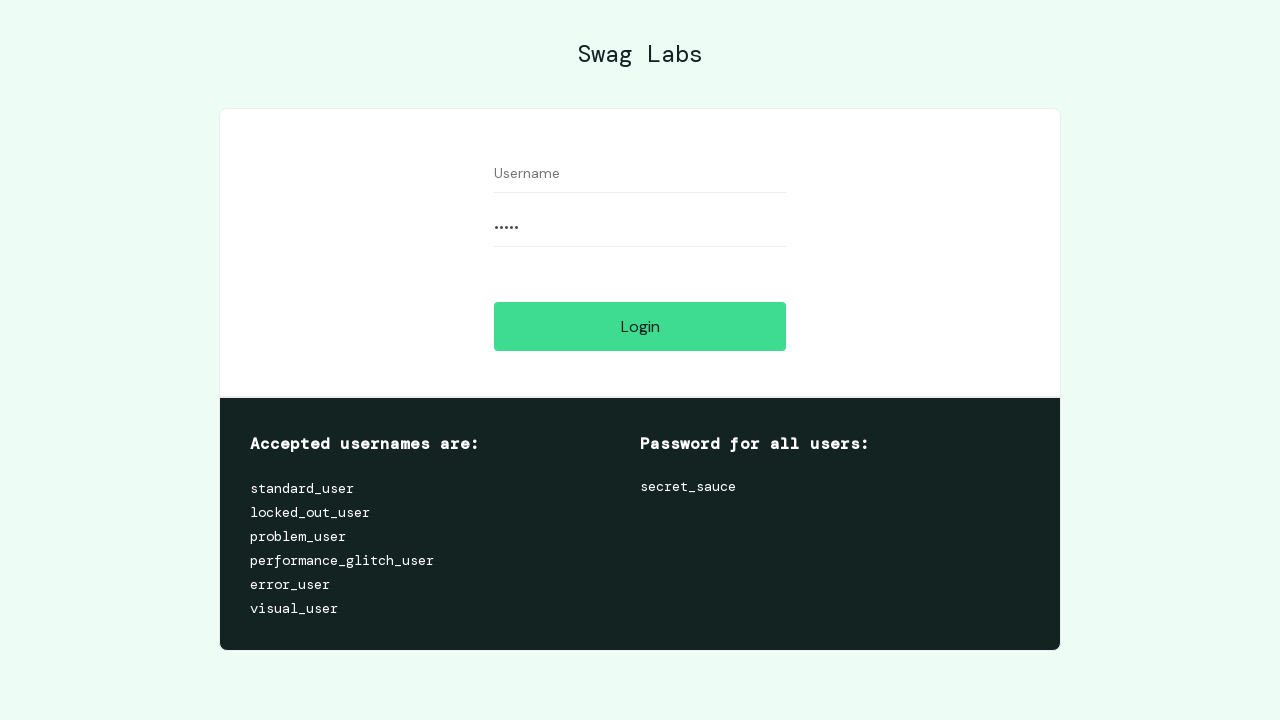

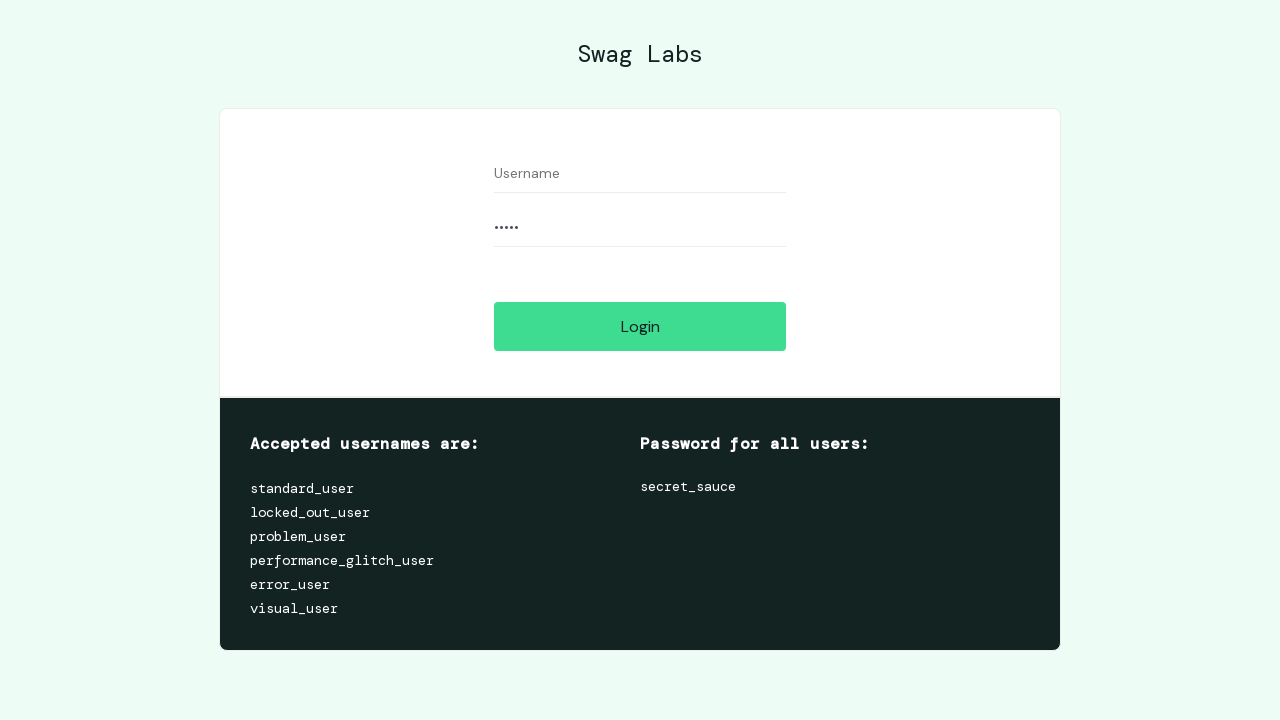